Tests drag-and-drop functionality on the jQuery UI droppable demo page by dragging an element onto a drop target, then navigates to another page via the top menu.

Starting URL: https://jqueryui.com/droppable/

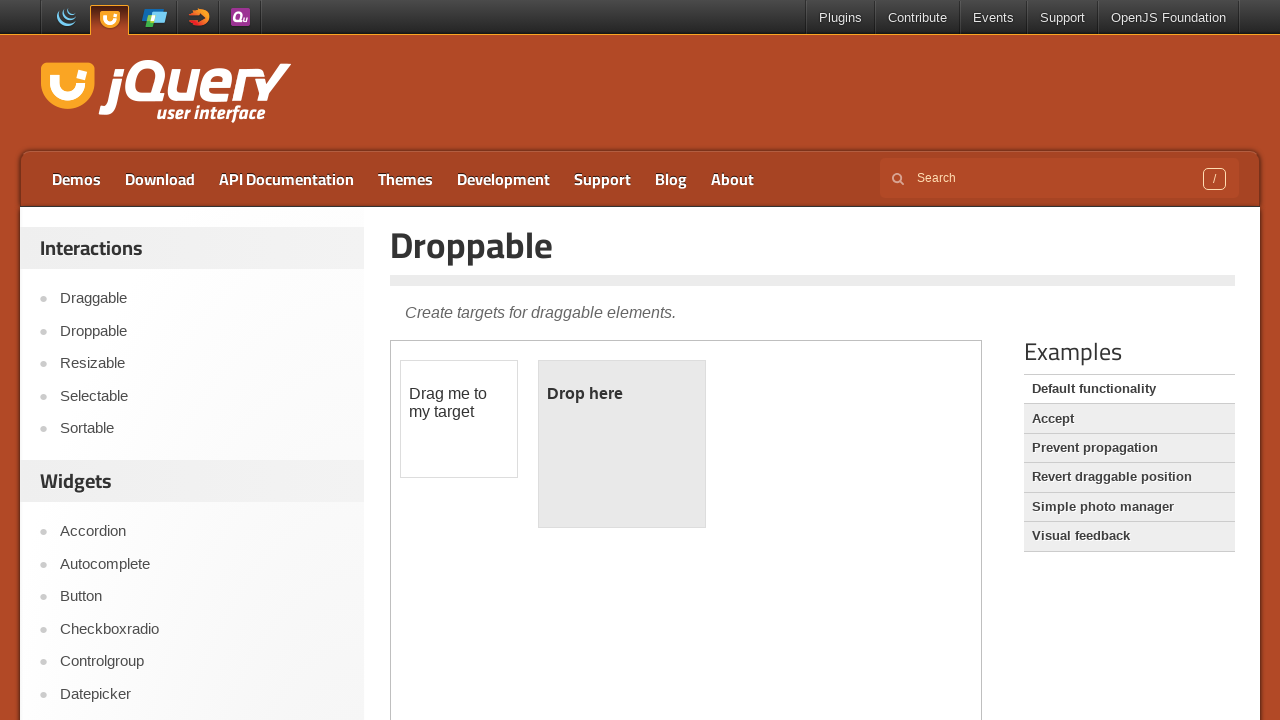

Located the demo iframe containing drag-and-drop elements
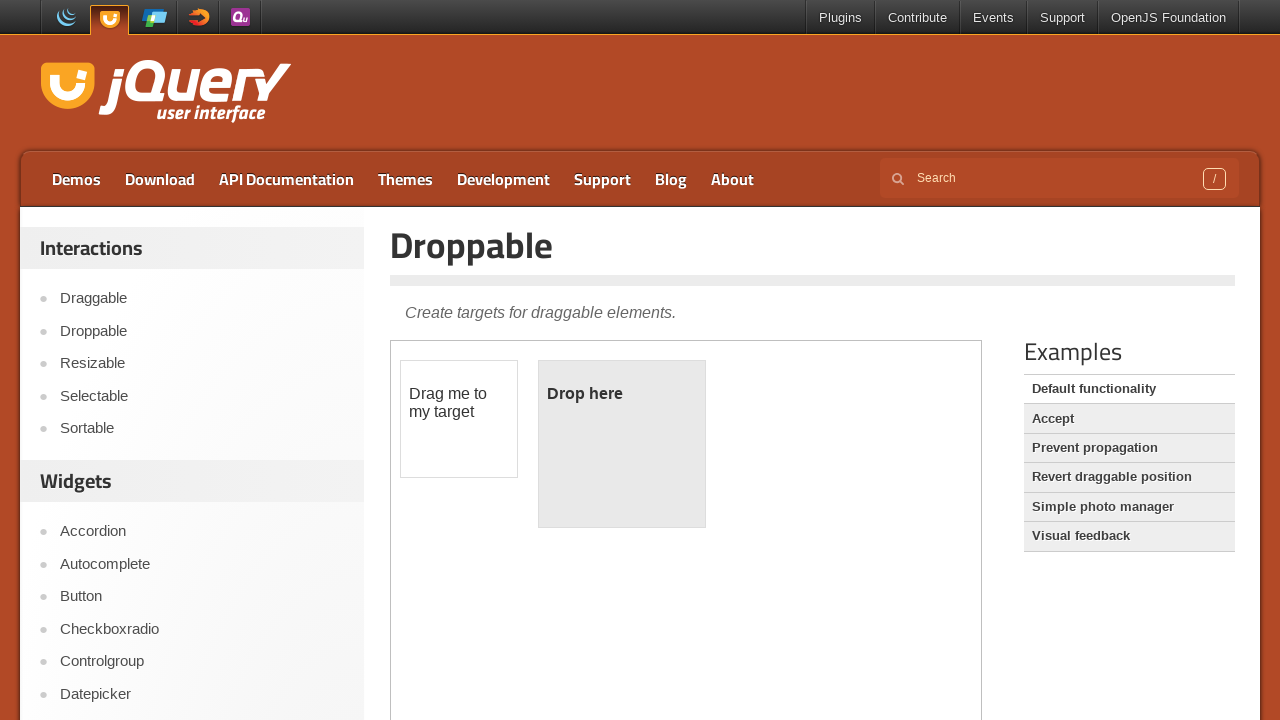

Located the draggable element within the iframe
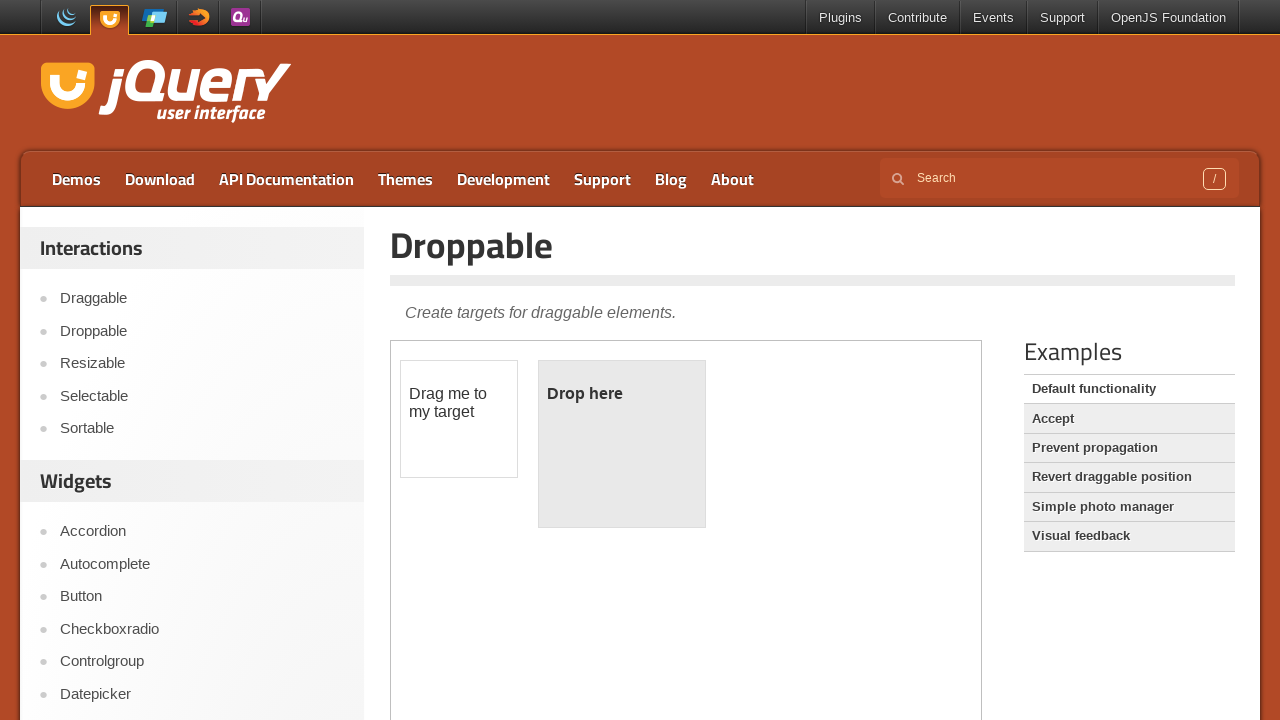

Located the droppable target element within the iframe
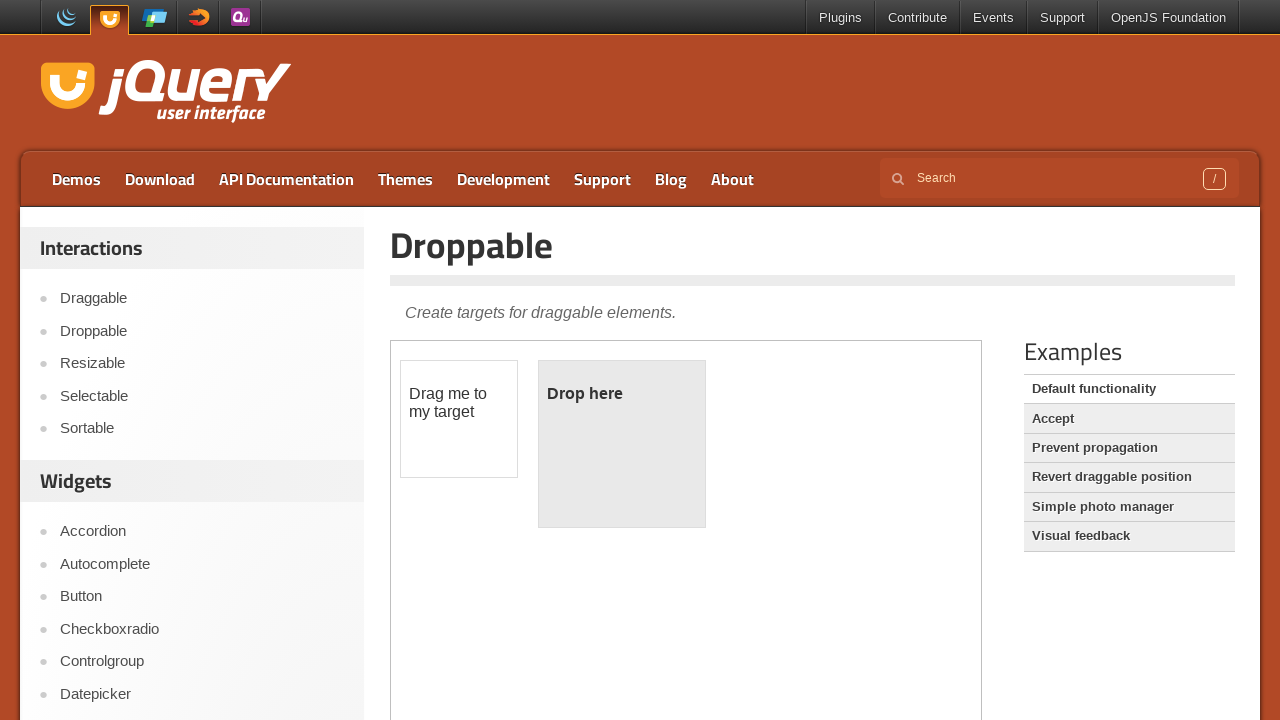

Dragged the draggable element onto the droppable target at (622, 444)
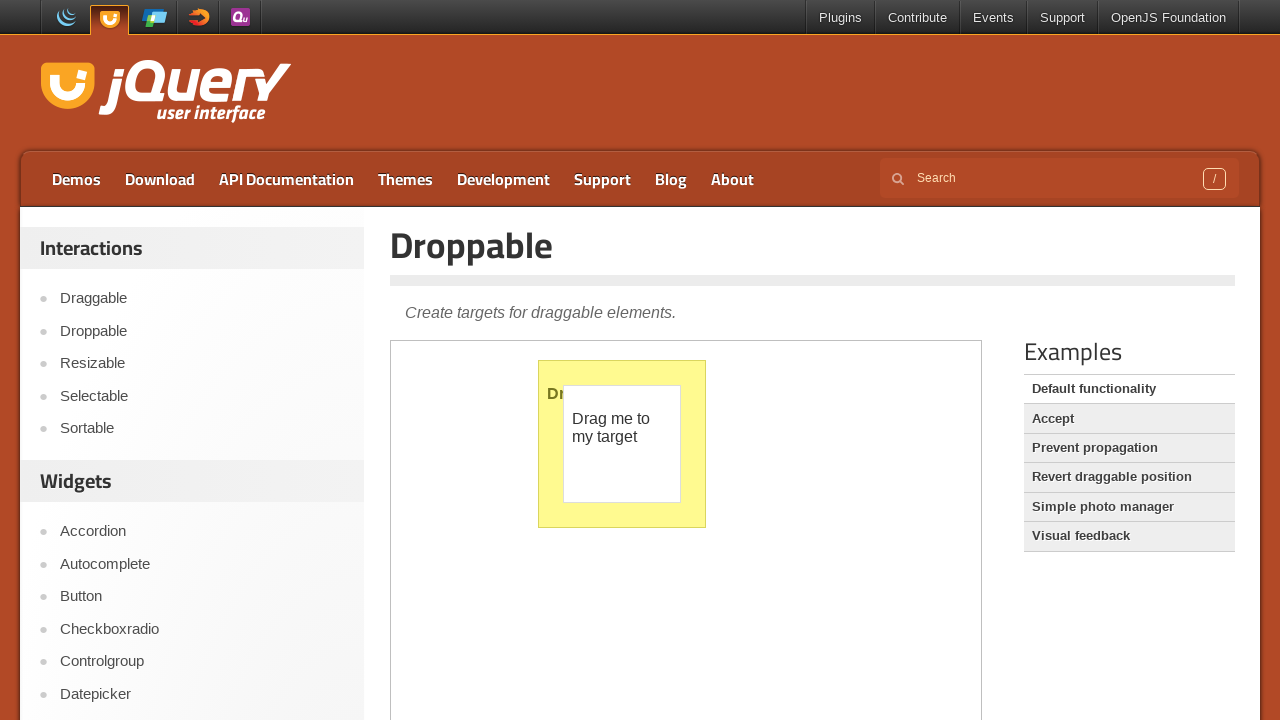

Clicked on the first menu item in the top navigation at (76, 179) on #menu-top > li:first-child > a
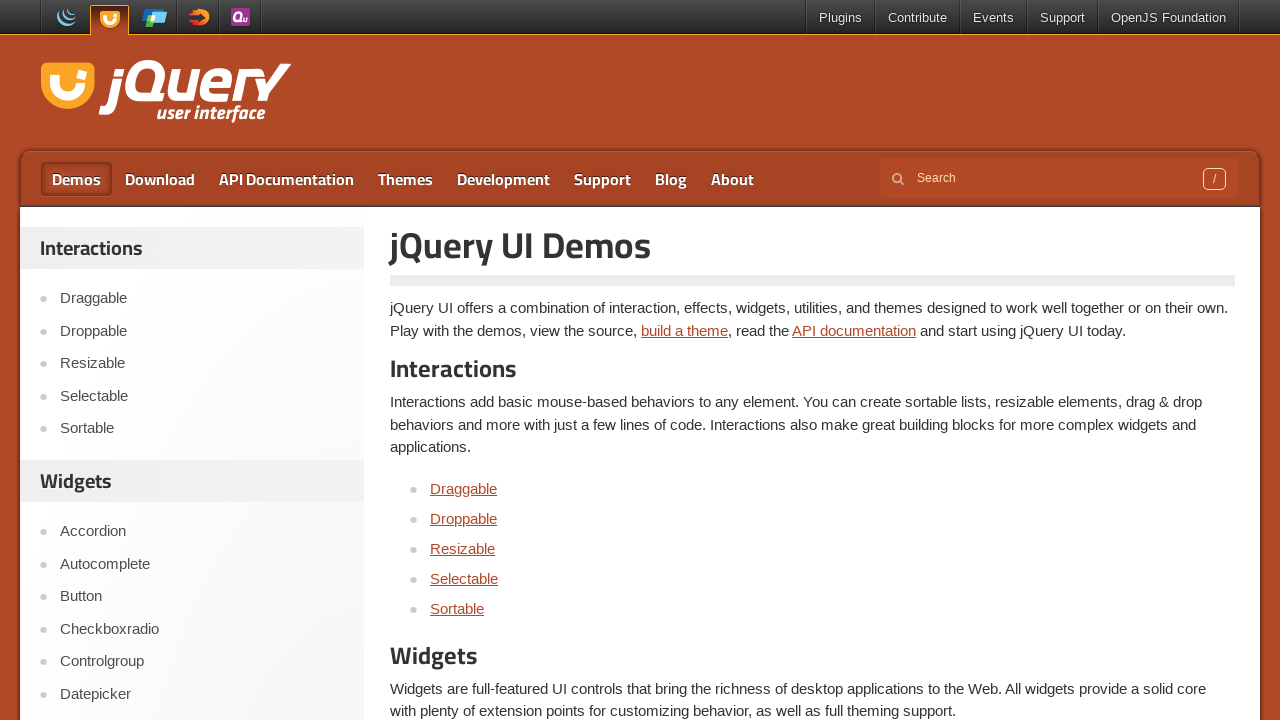

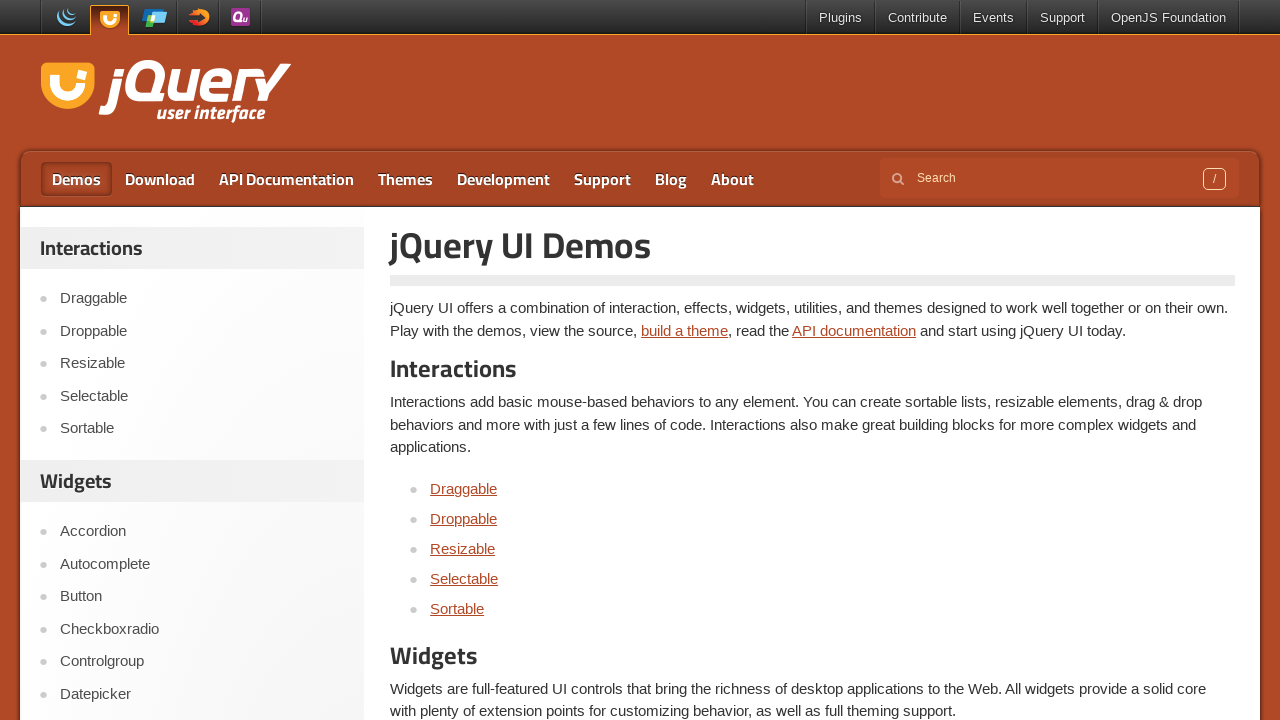